Tests dismissing a JavaScript confirm dialog by clicking the second button, dismissing the alert, and verifying the result message does not contain "successfully"

Starting URL: https://the-internet.herokuapp.com/javascript_alerts

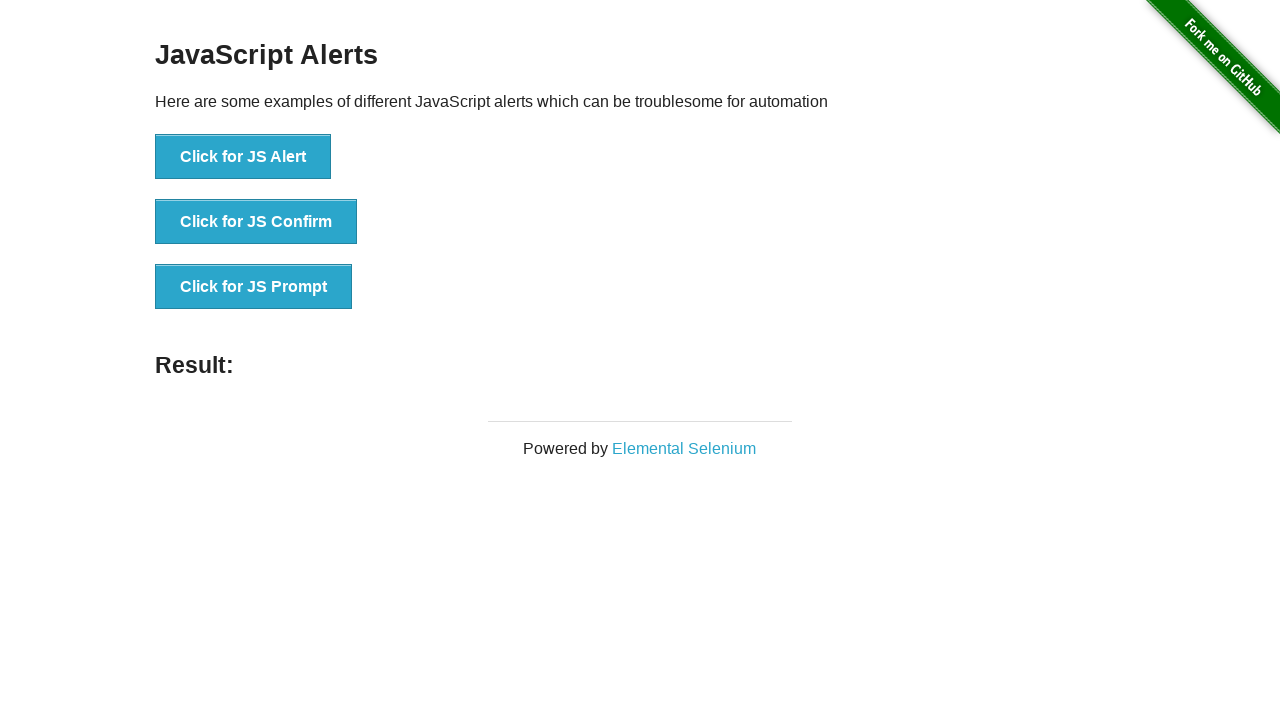

Set up dialog handler to dismiss alerts
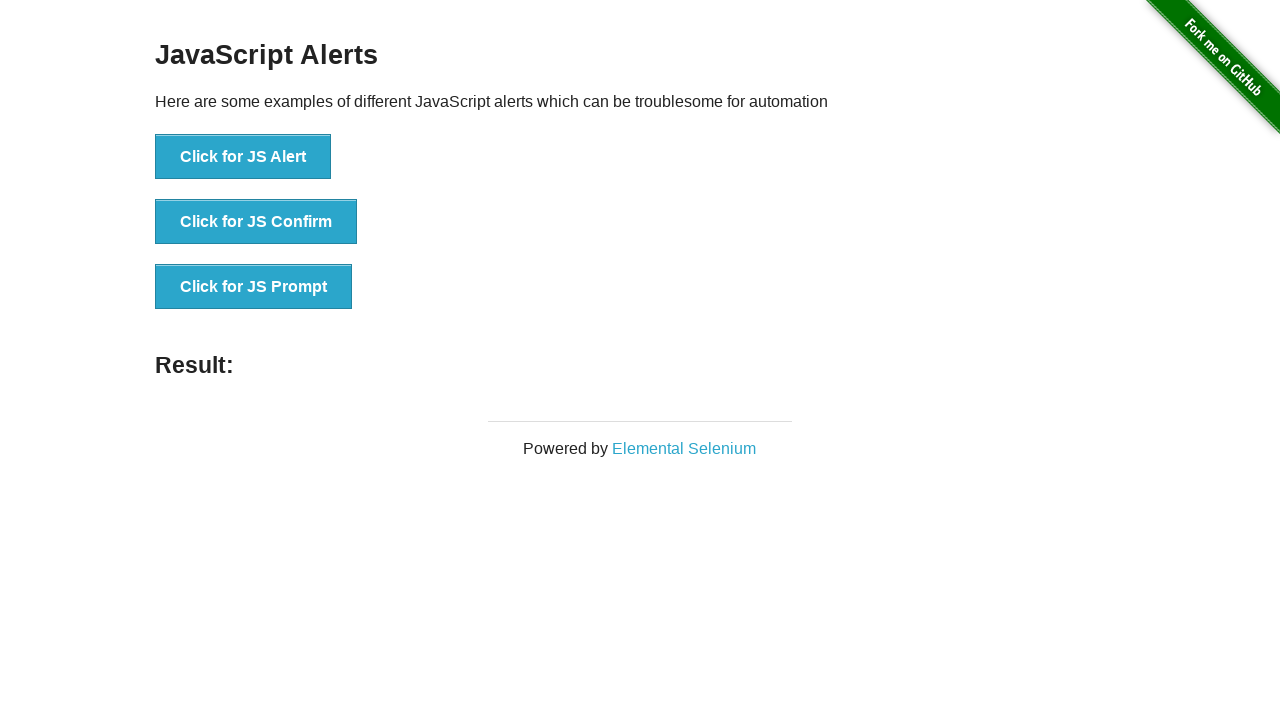

Clicked 'Click for JS Confirm' button to trigger JavaScript confirm dialog at (256, 222) on xpath=//button[text()='Click for JS Confirm']
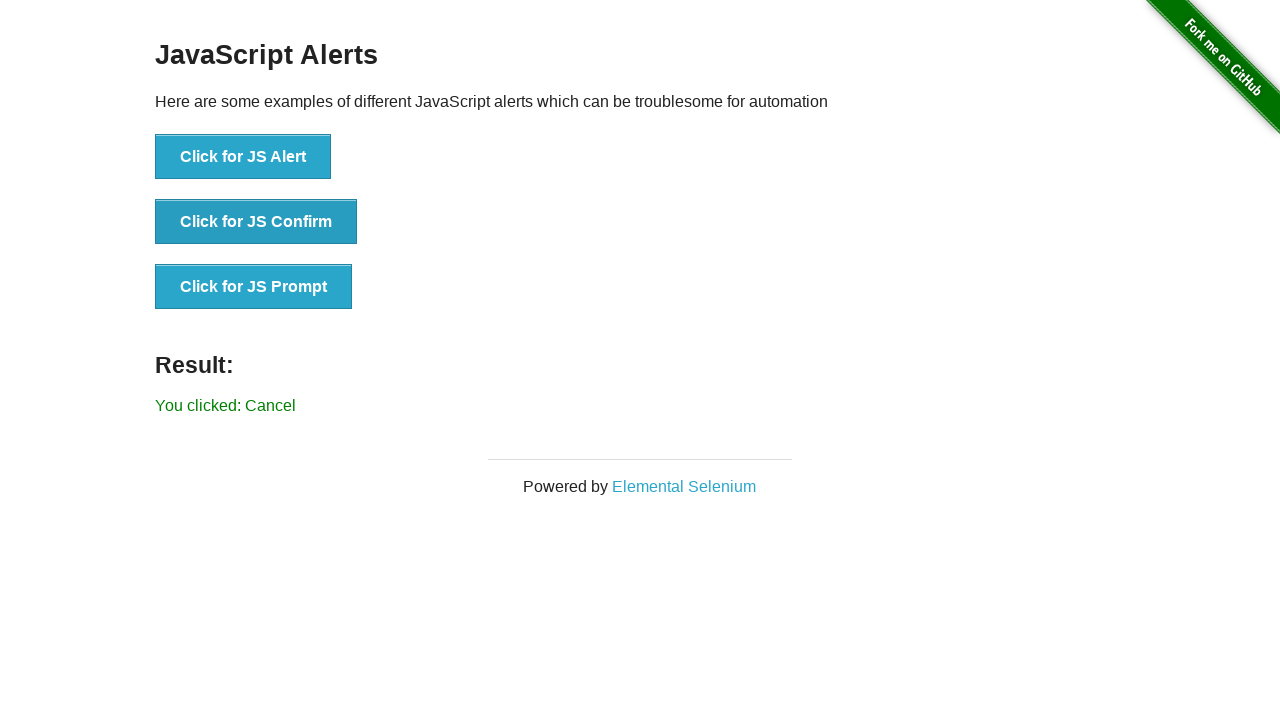

Waited for result message to appear
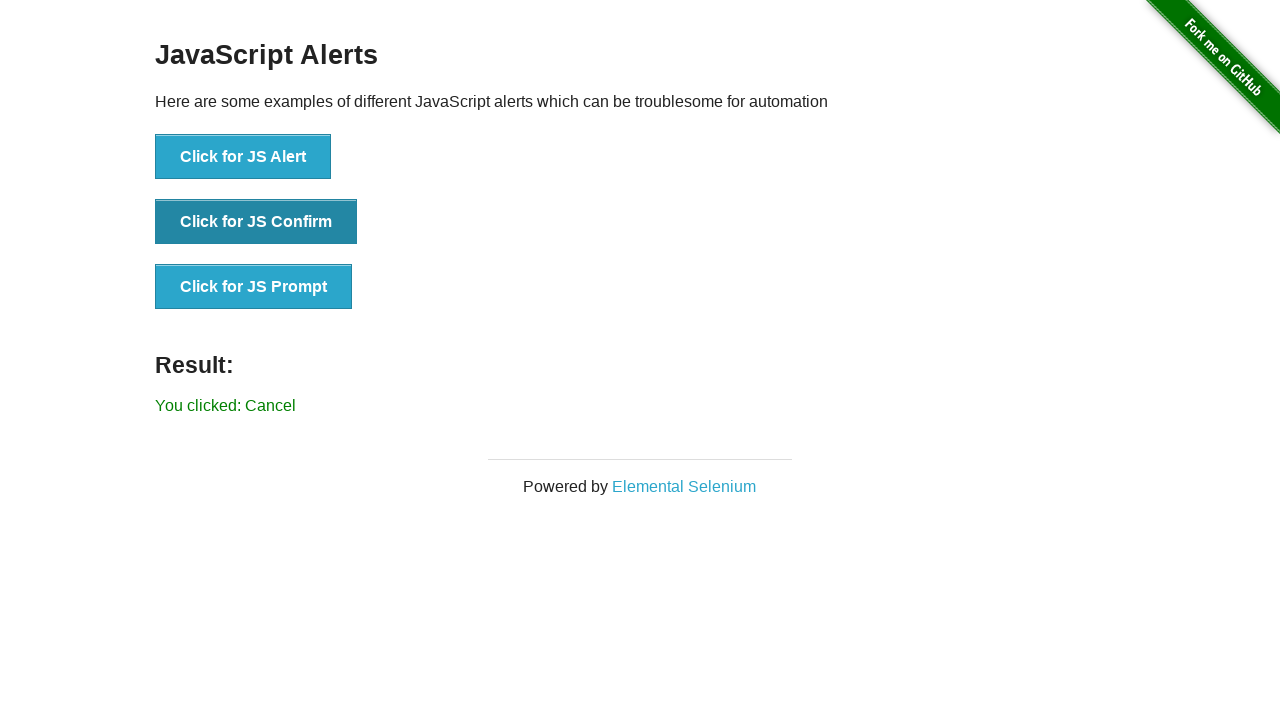

Retrieved result text: 'You clicked: Cancel'
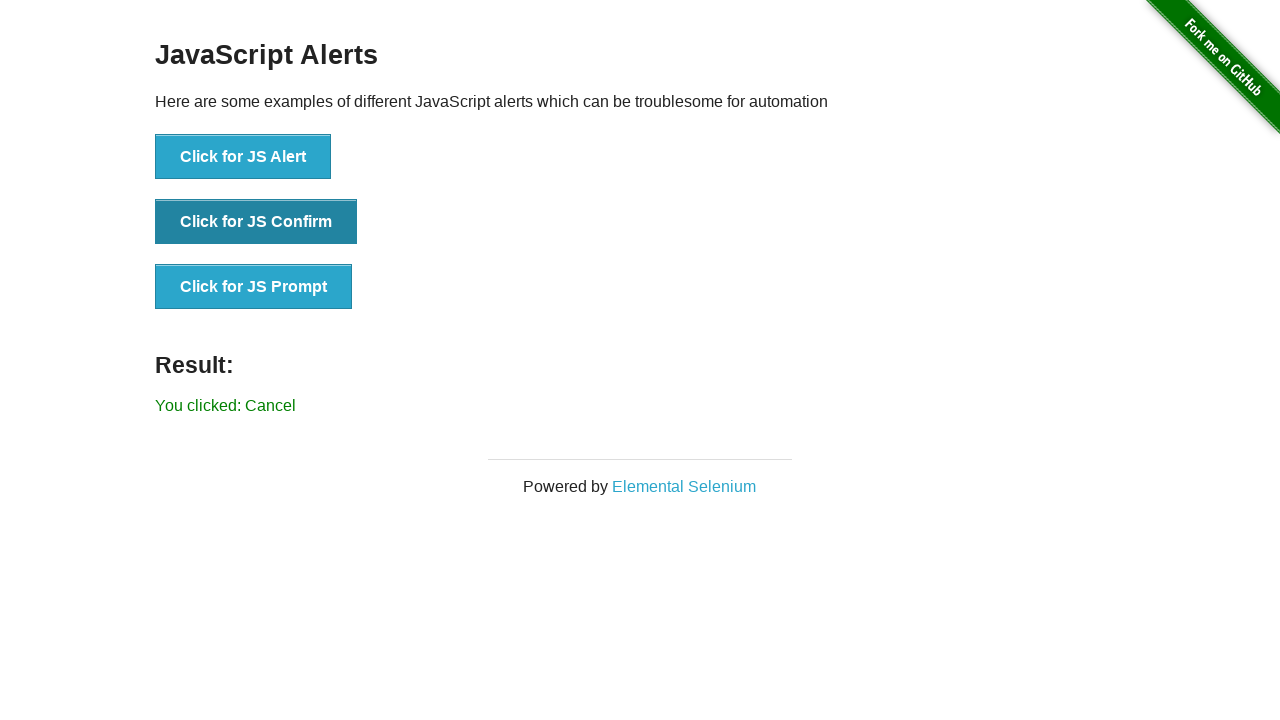

Verified result message does not contain 'successfully'
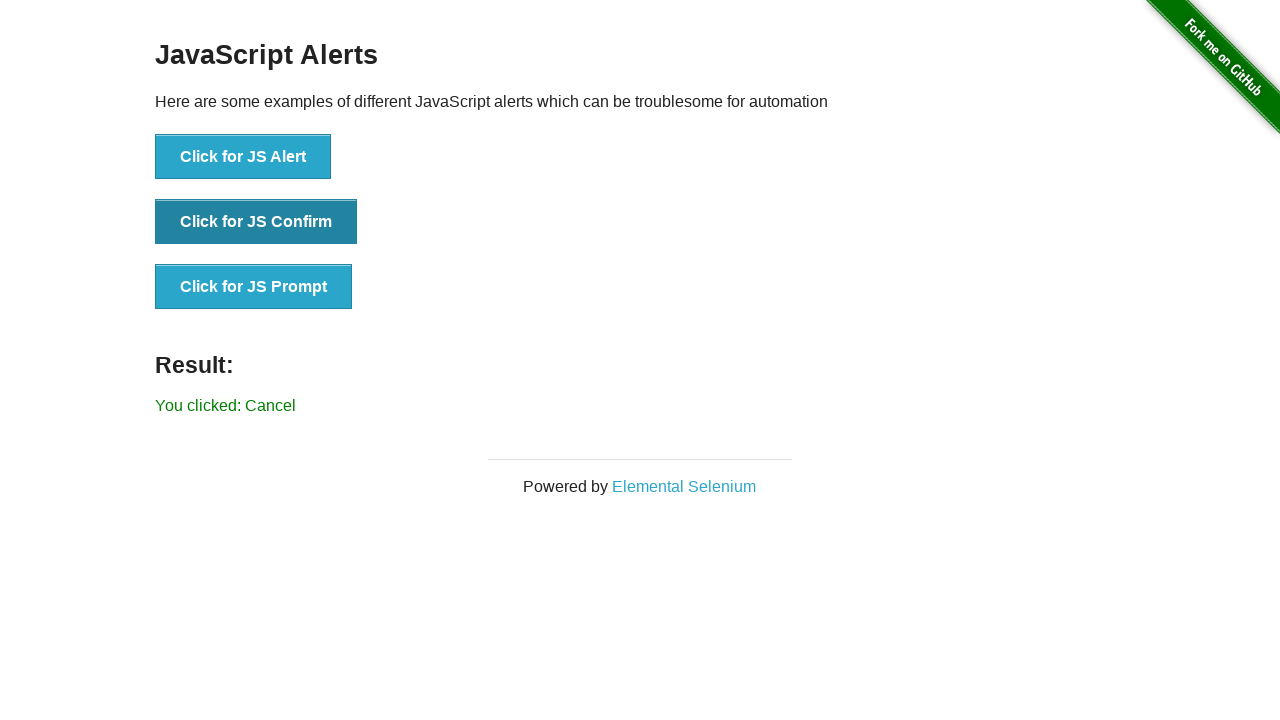

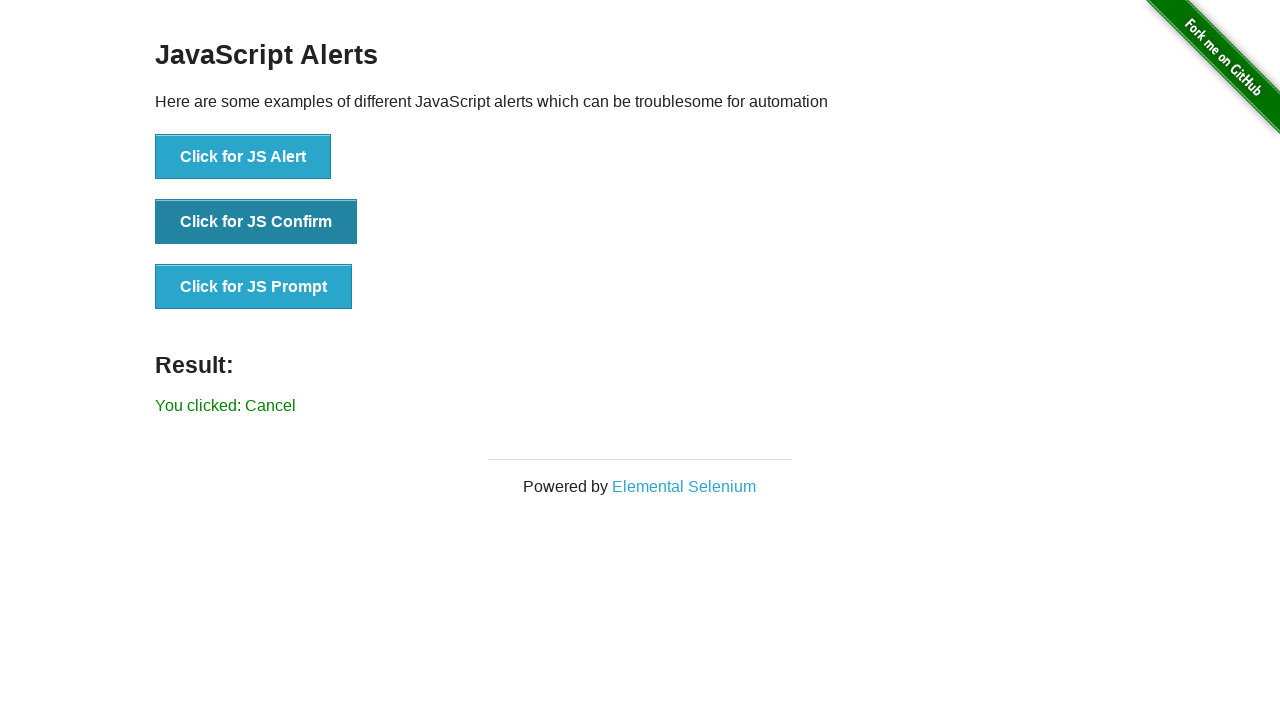